Tests tooltip functionality by hovering over an age input field inside an iframe and verifying the tooltip text appears

Starting URL: https://jqueryui.com/tooltip/

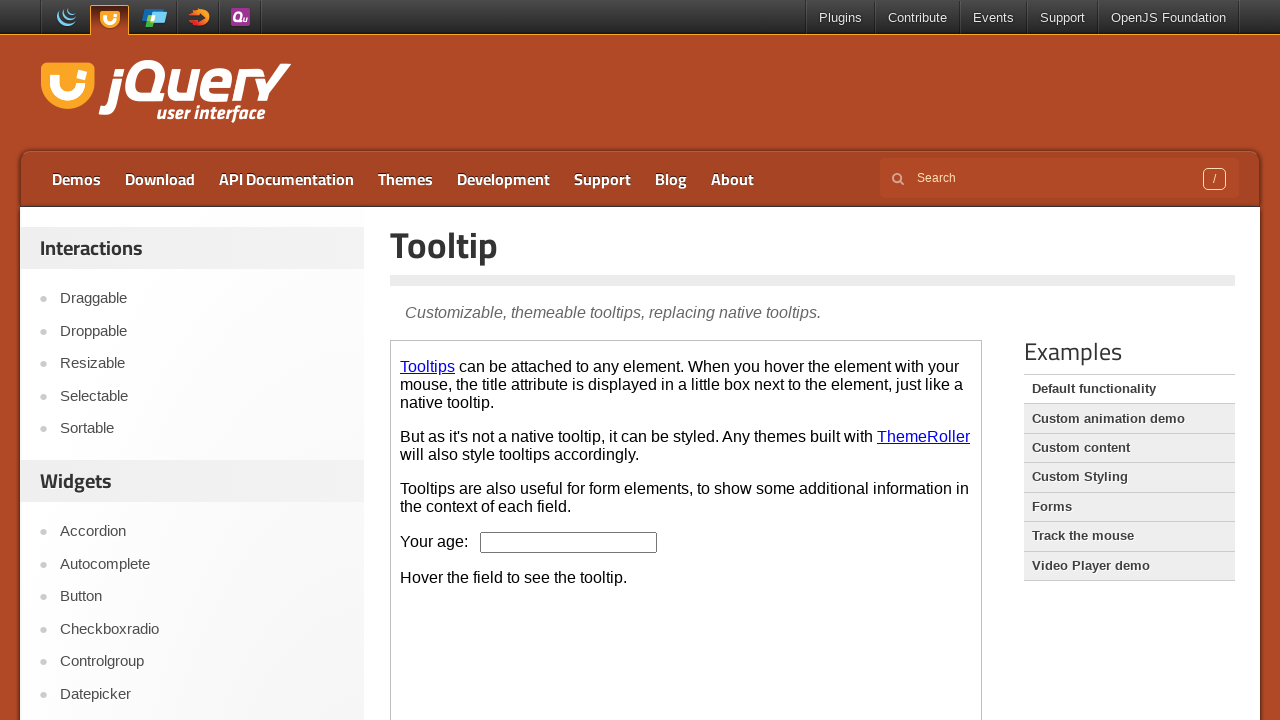

Located the demo iframe
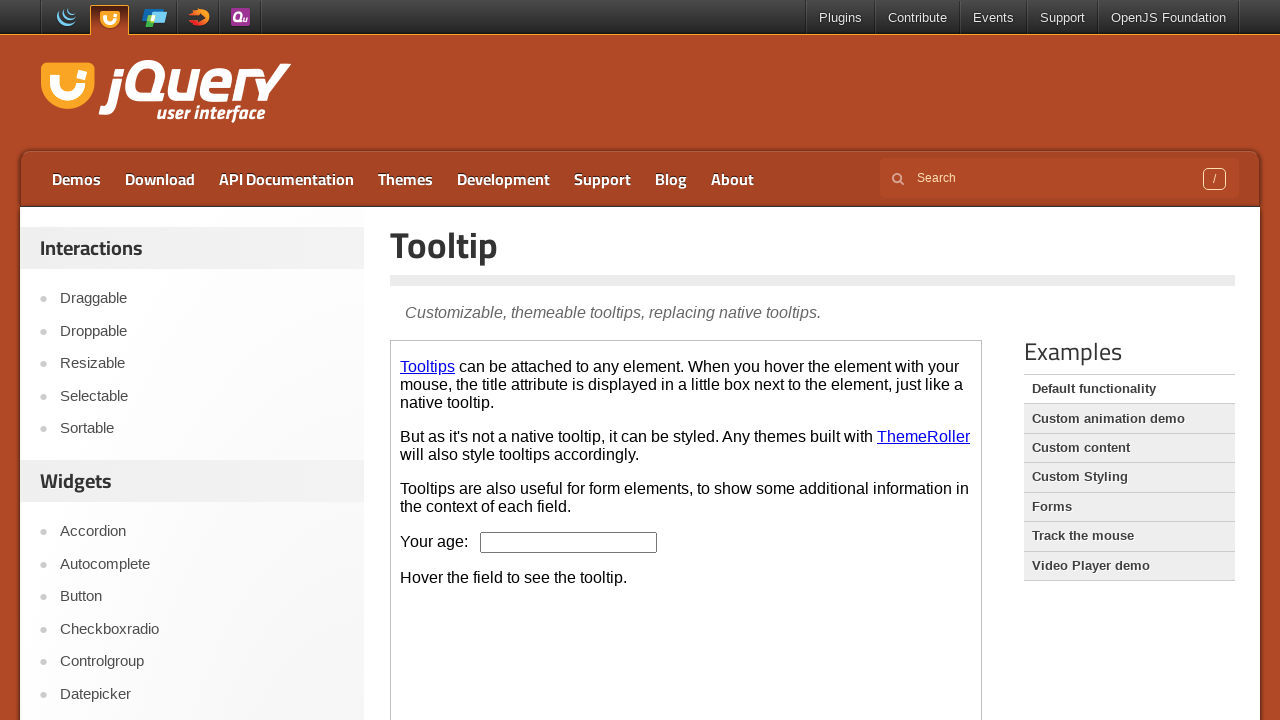

Located the age input field inside iframe
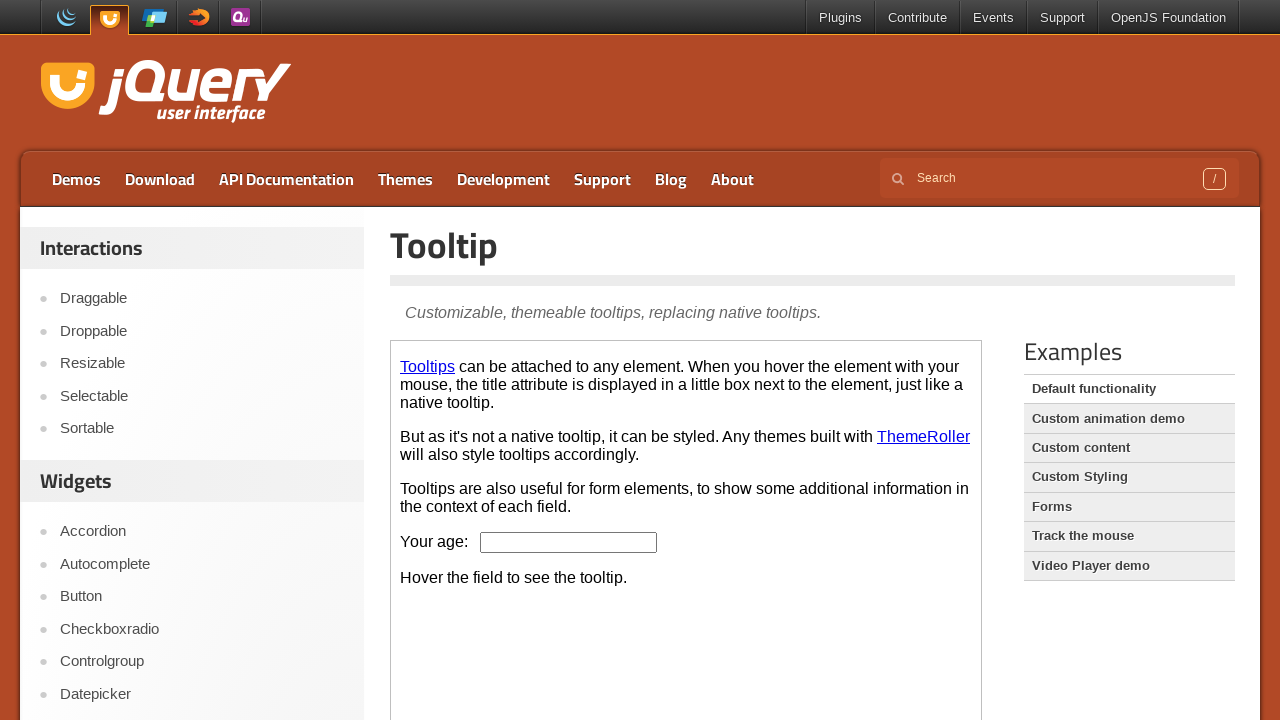

Hovered over the age input field to trigger tooltip at (569, 542) on .demo-frame >> internal:control=enter-frame >> #age
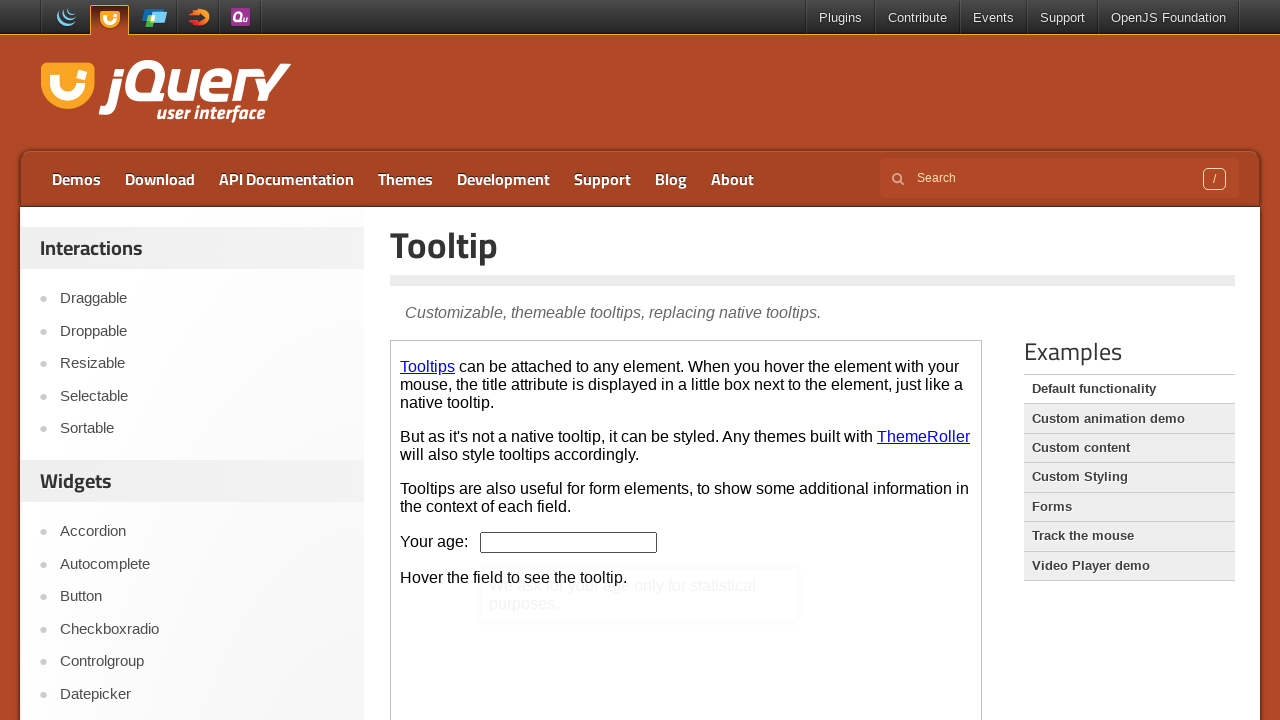

Located the tooltip content element
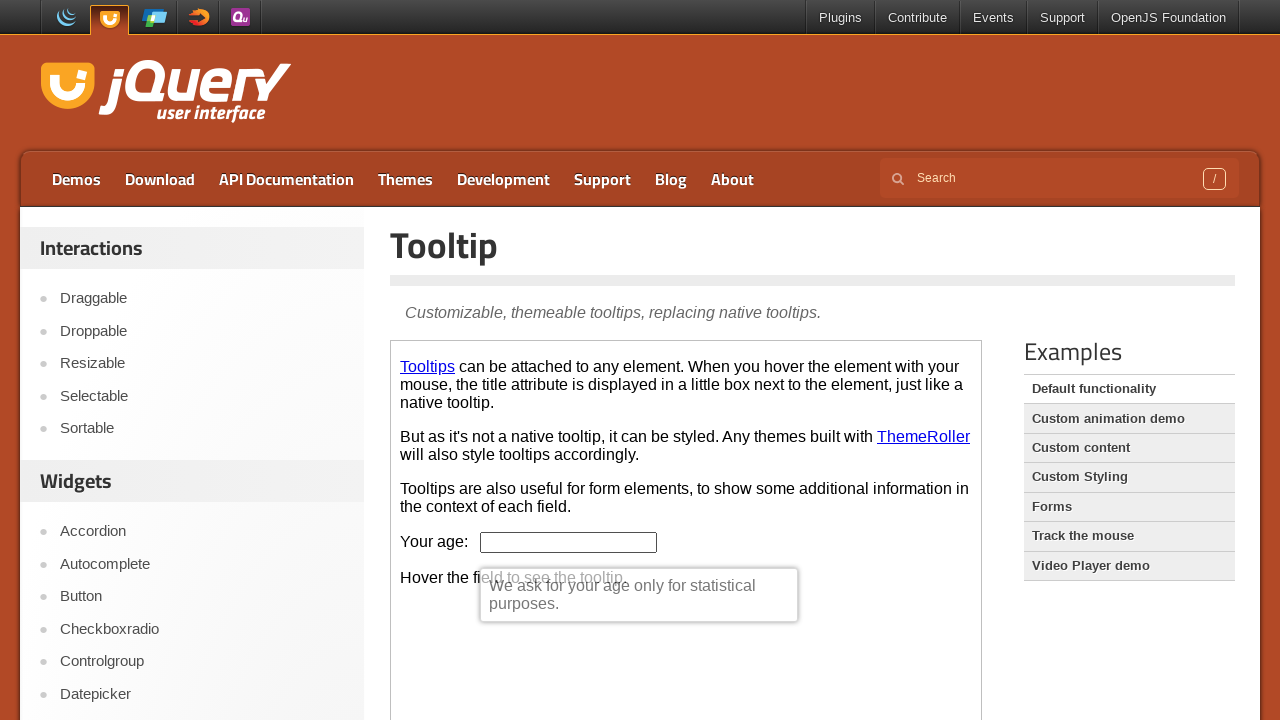

Retrieved tooltip text: 'We ask for your age only for statistical purposes.'
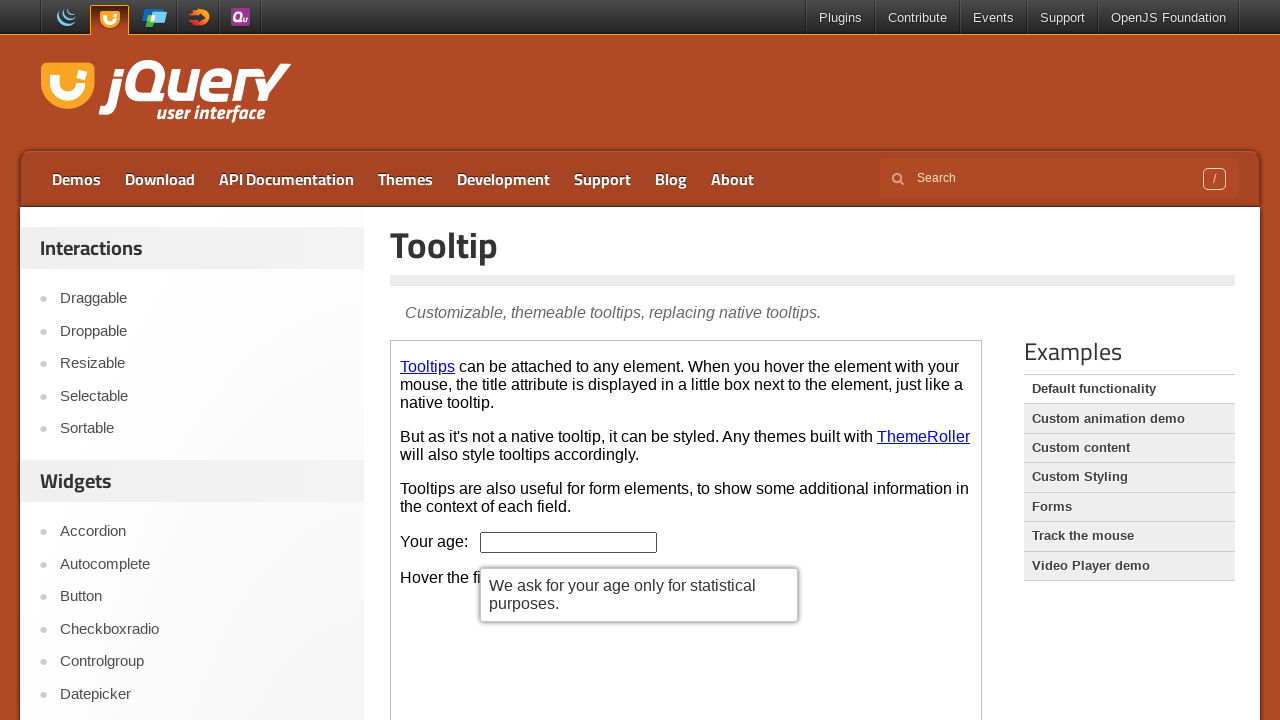

Printed tooltip text to console
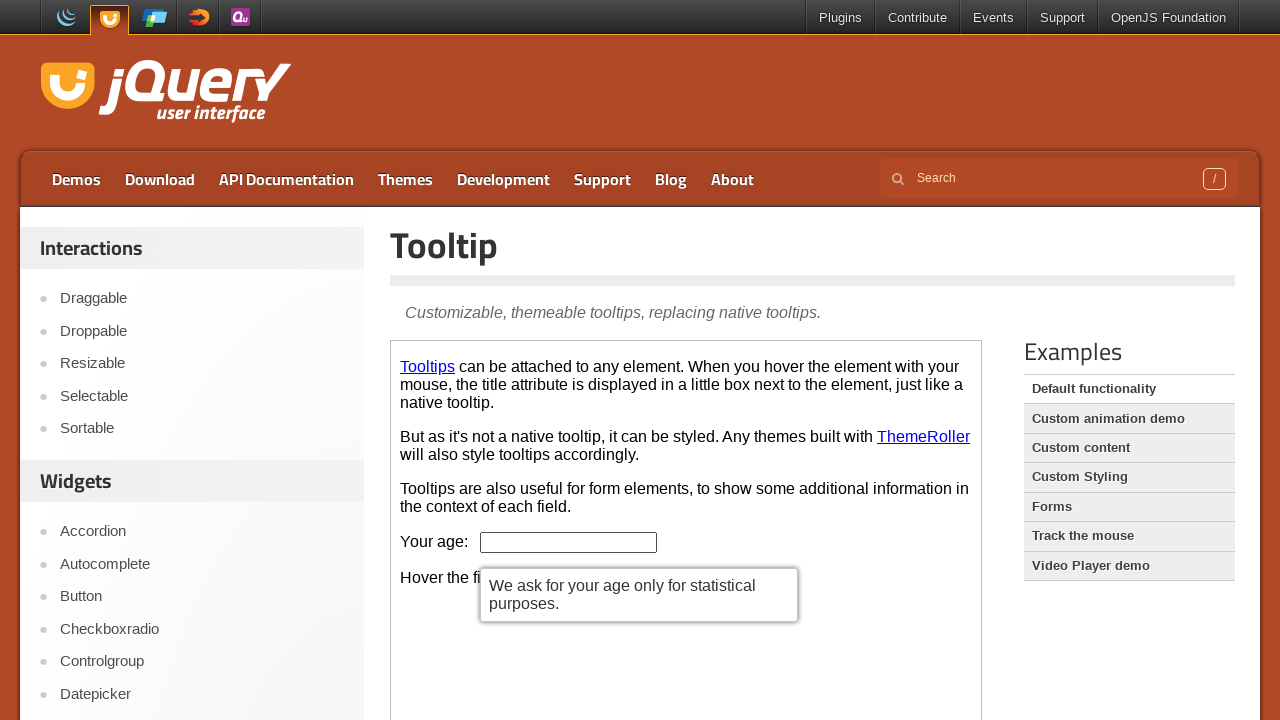

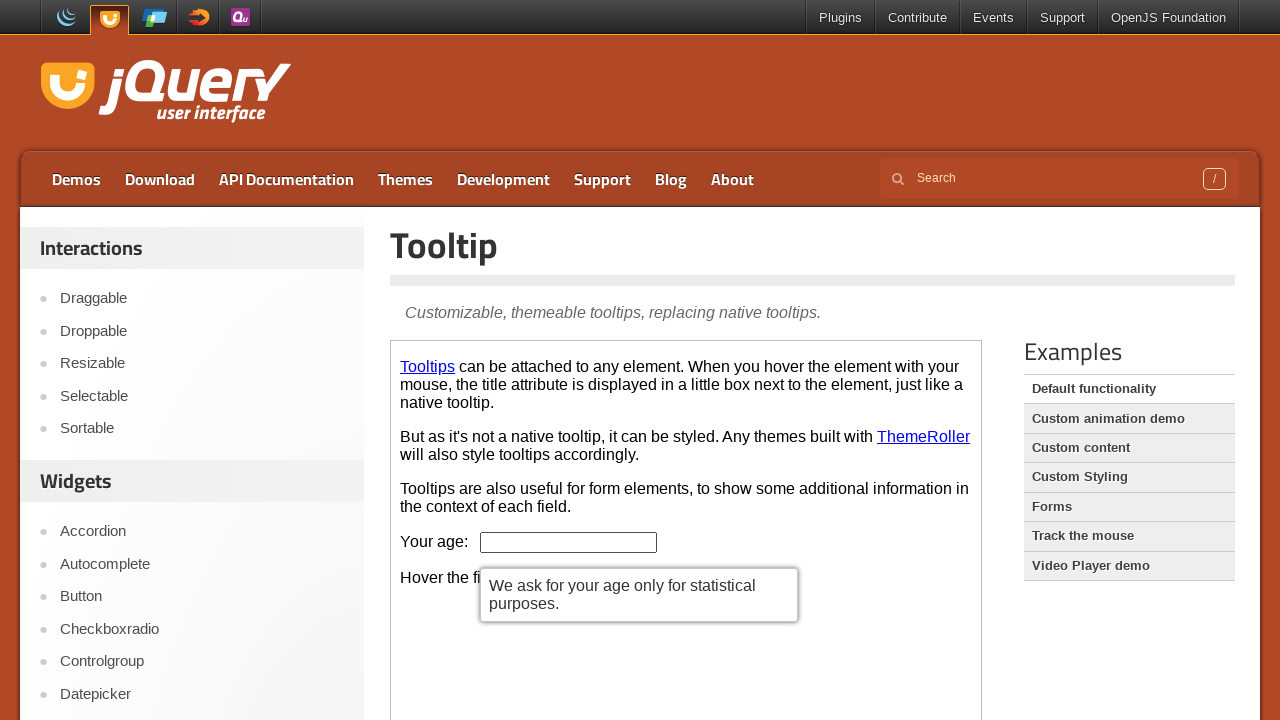